Tests URL blocking functionality by blocking a specific image resource and verifying the page still loads correctly with the expected title

Starting URL: https://bonigarcia.dev/selenium-webdriver-java/

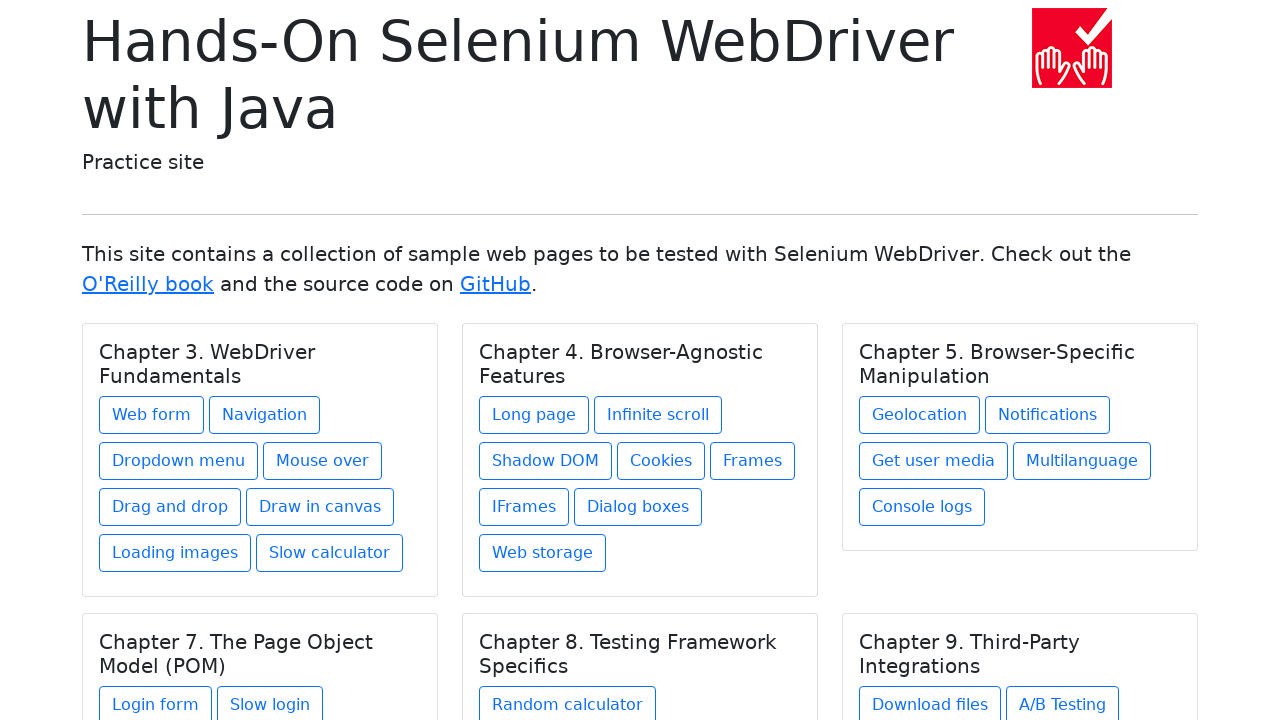

Set up route handler to block specific image resource
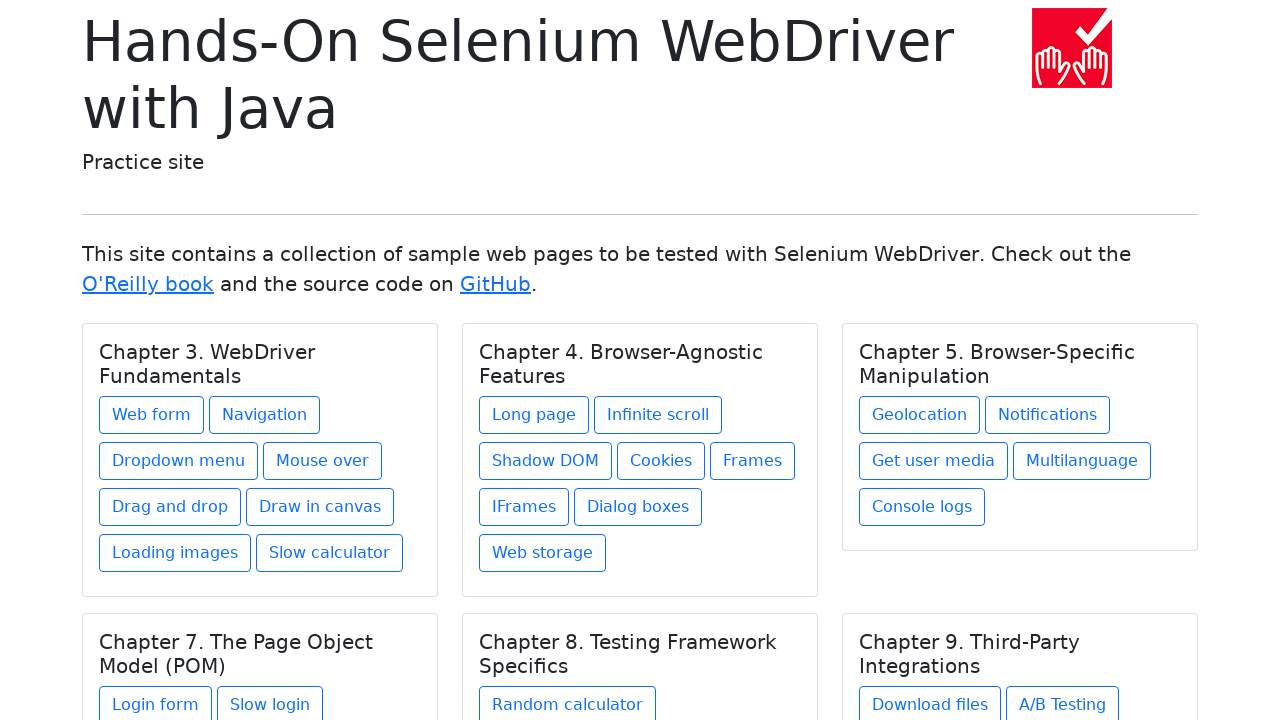

Navigated to https://bonigarcia.dev/selenium-webdriver-java/
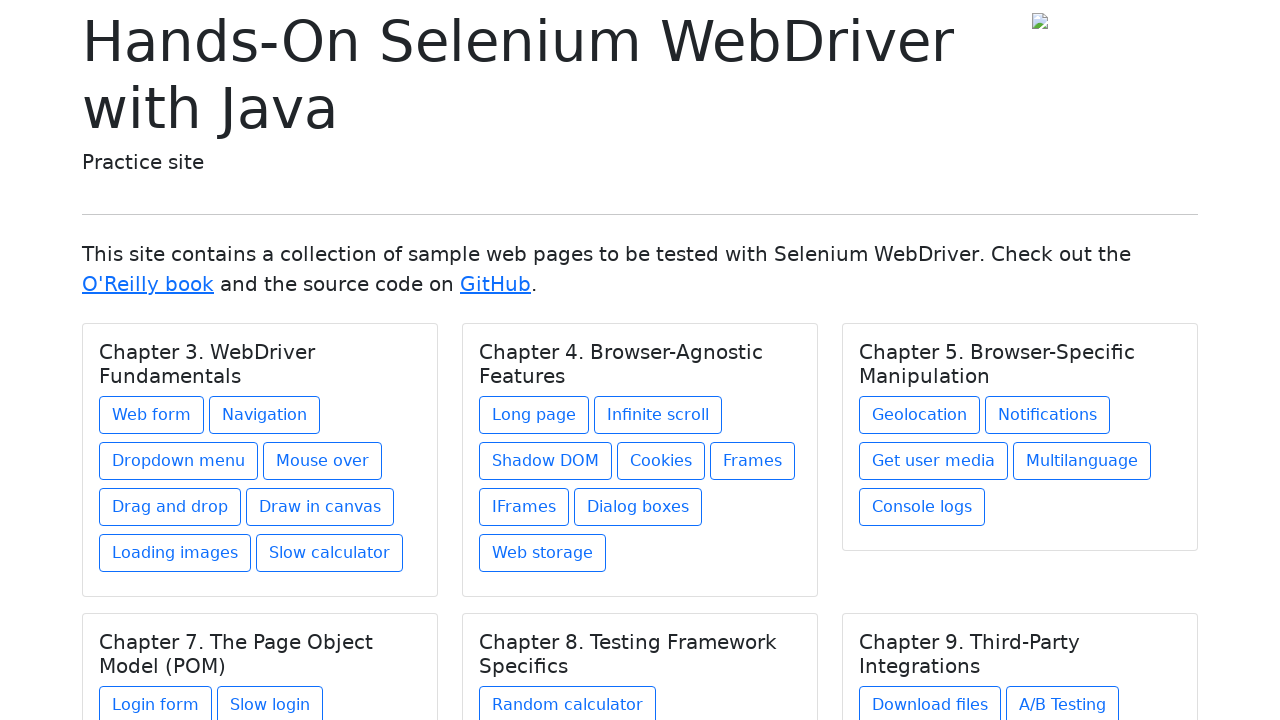

Verified page title contains 'Selenium WebDriver'
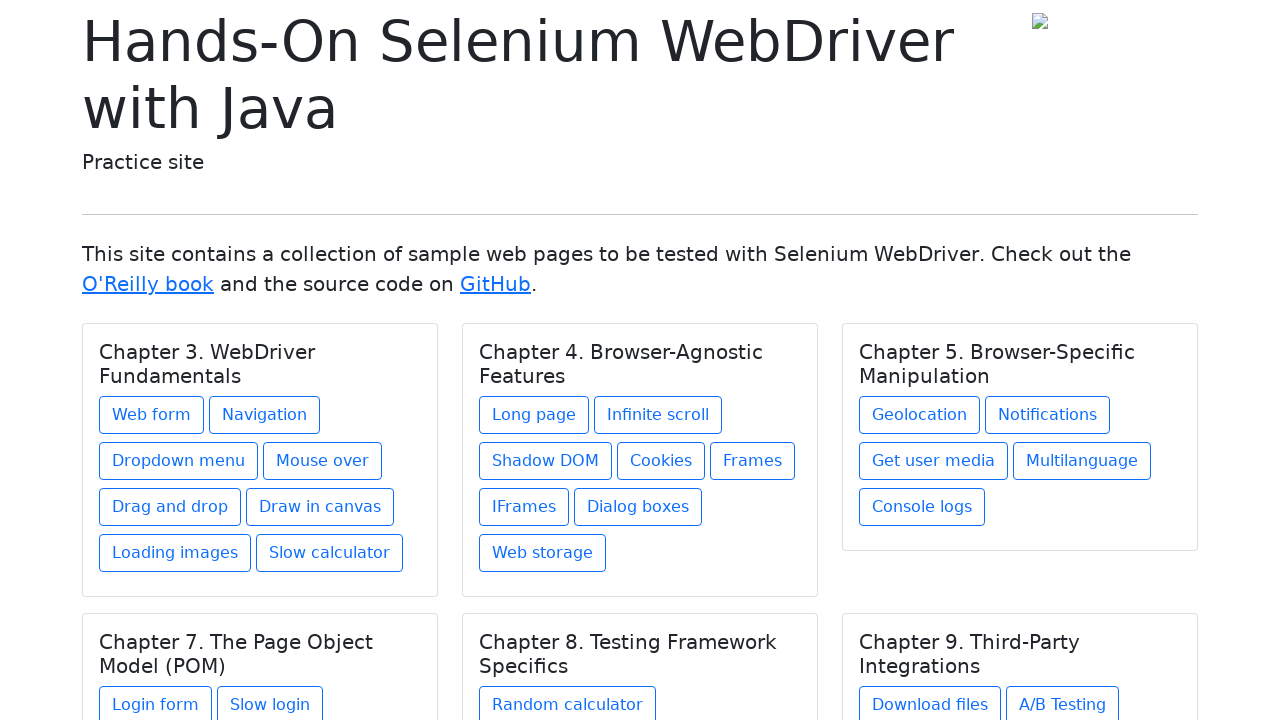

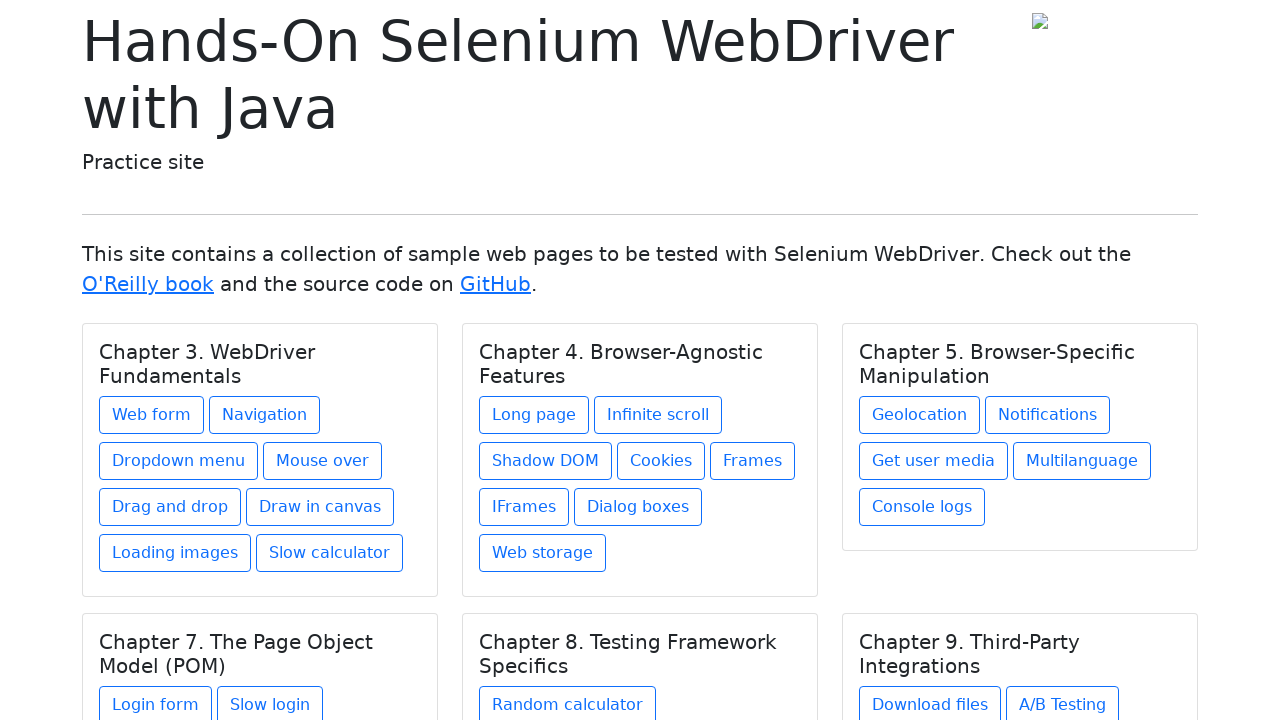